Tests typing text character by character into a text input field using press_sequentially method.

Starting URL: https://thefreerangetester.github.io/sandbox-automation-testing/

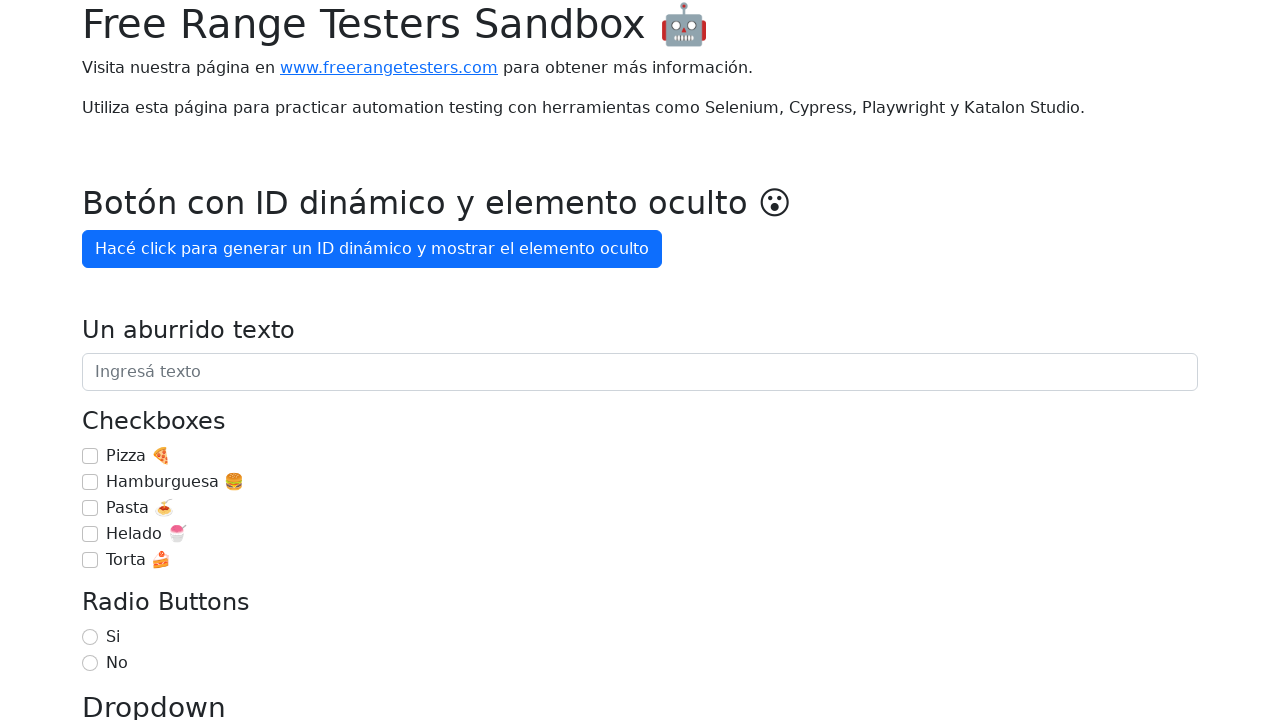

Typed 'Estoy aprendiendo Playwright 🚀' character by character into text field
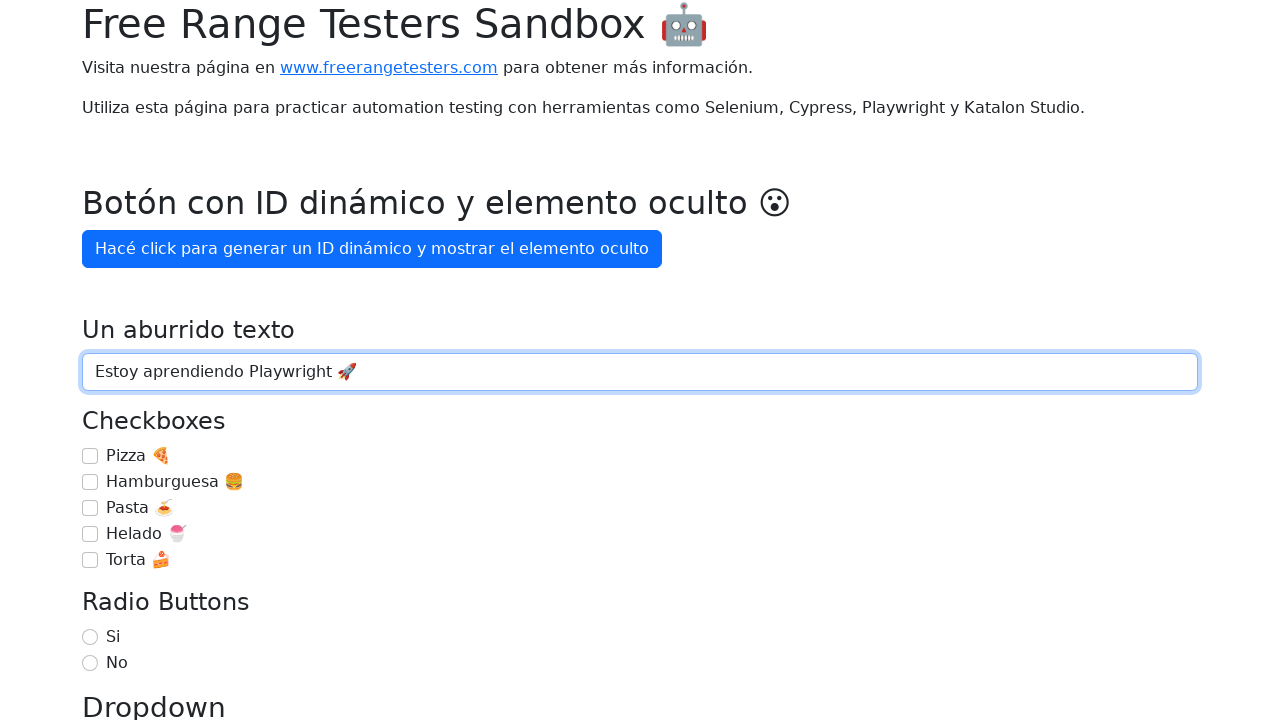

Typed 'Estoy aprendiendo Playwright 🚀' with 100ms delay between characters
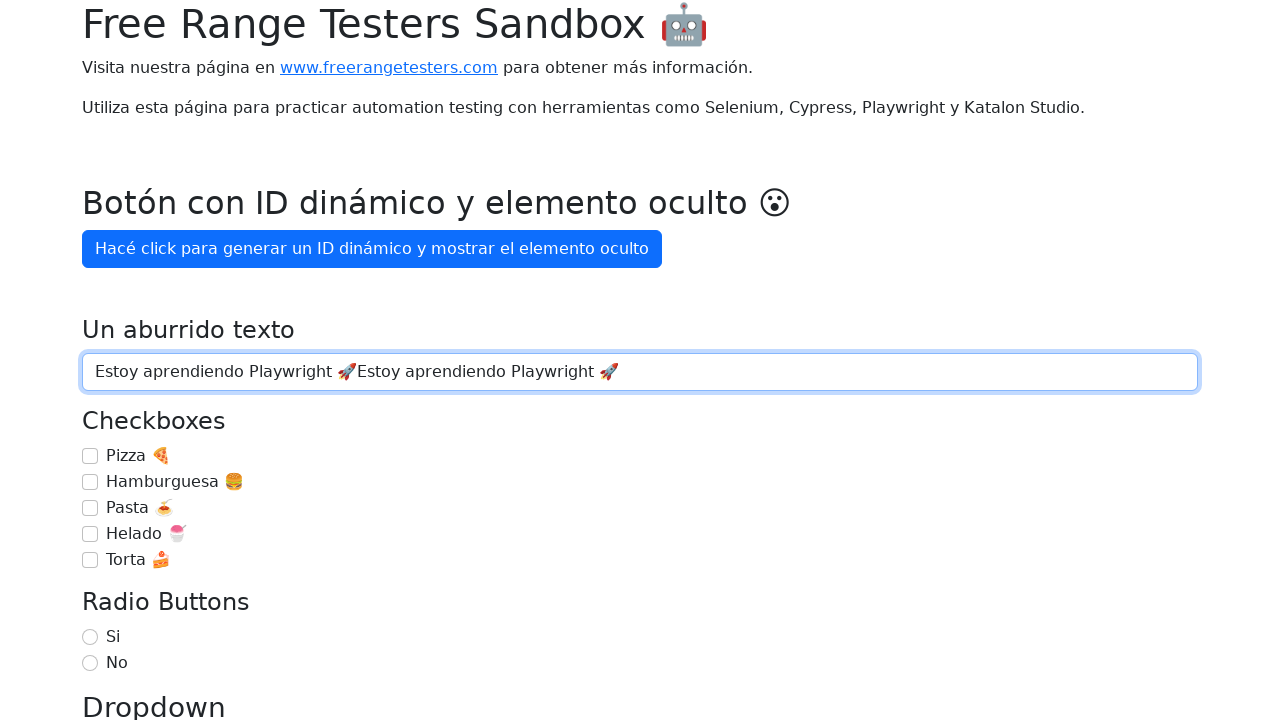

Pressed Shift+ArrowLeft to select text character on internal:attr=[placeholder="Ingresá texto"i]
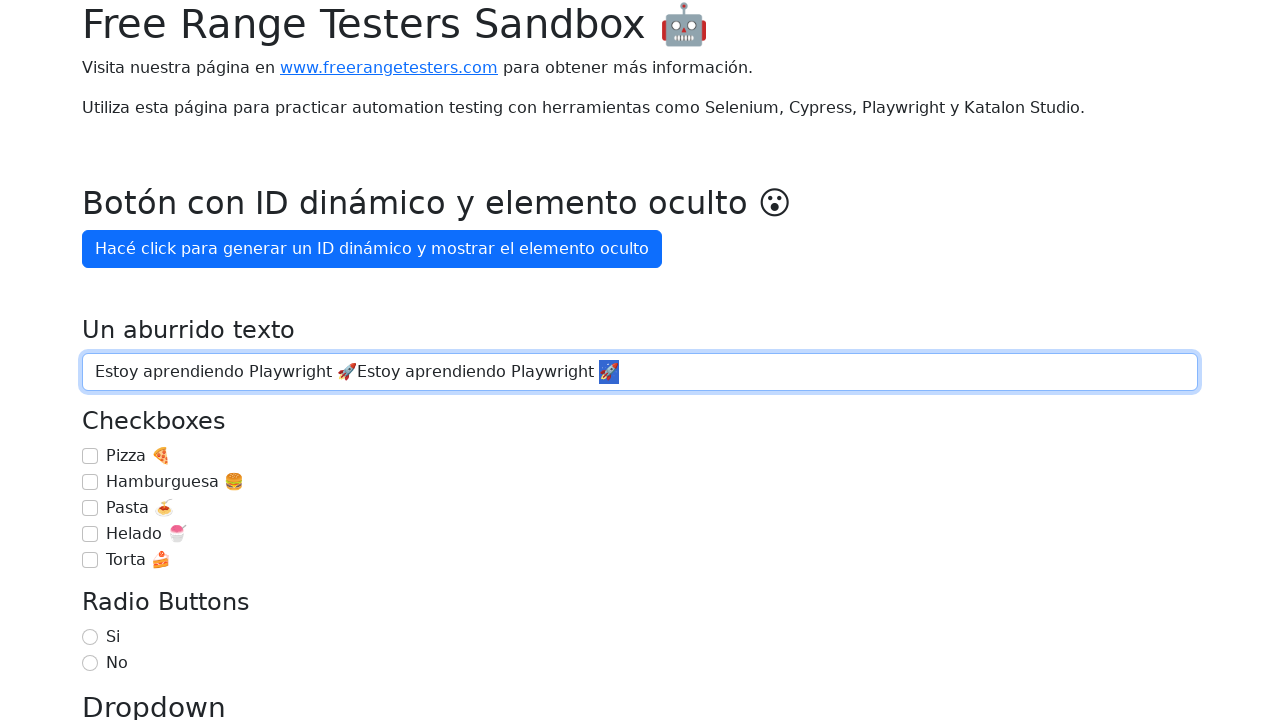

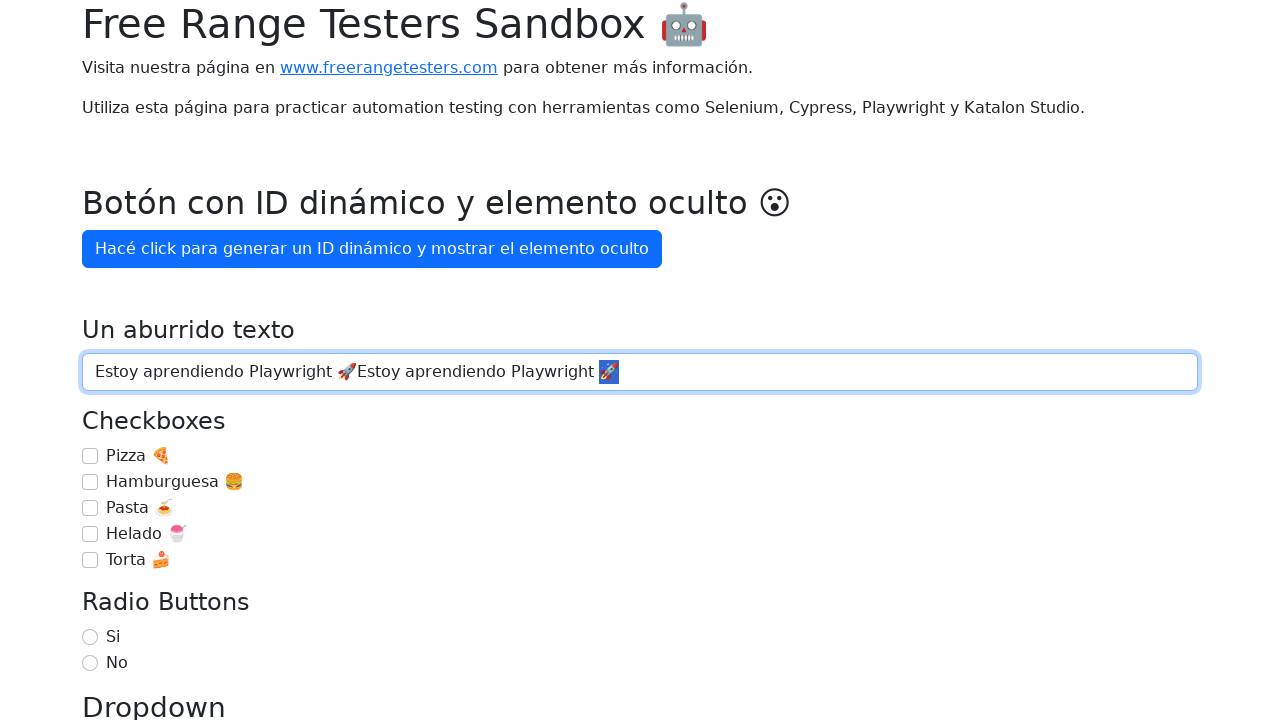